Adds a new TODO item to the list and verifies it appears in the todo list

Starting URL: https://demo.playwright.dev/todomvc/#/

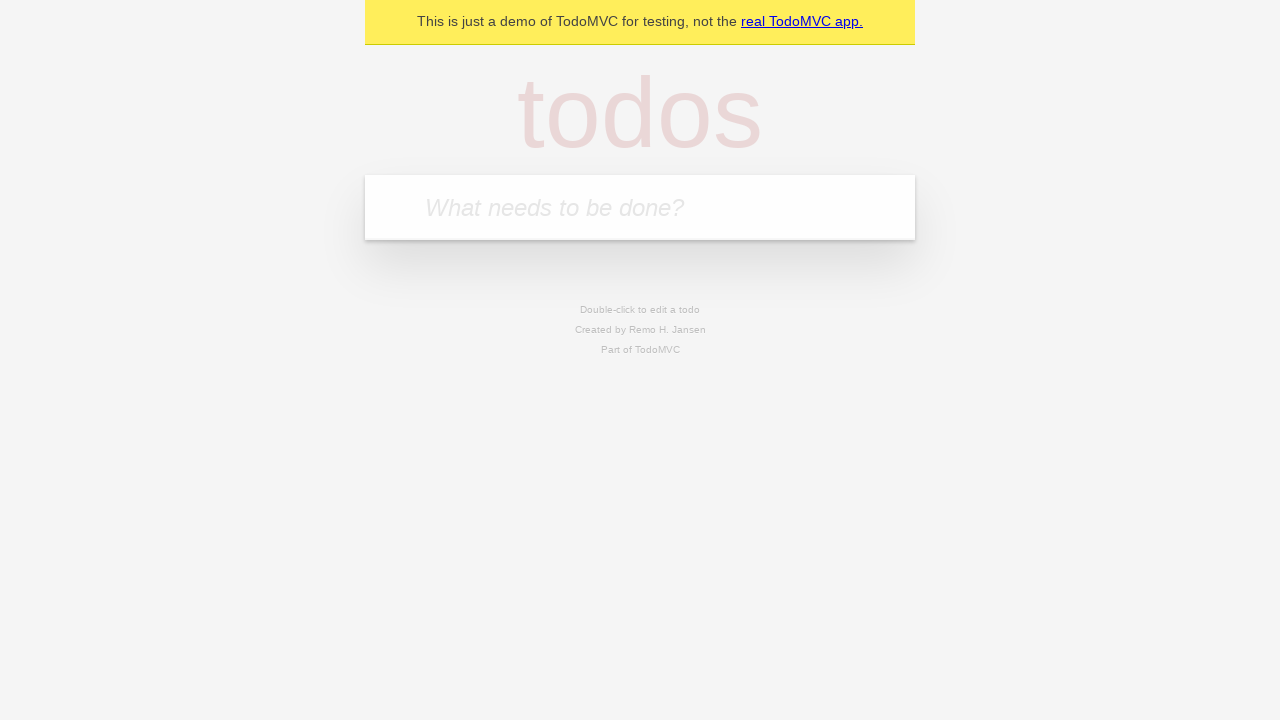

Filled new todo input field with 'Buy Veggies' on .new-todo
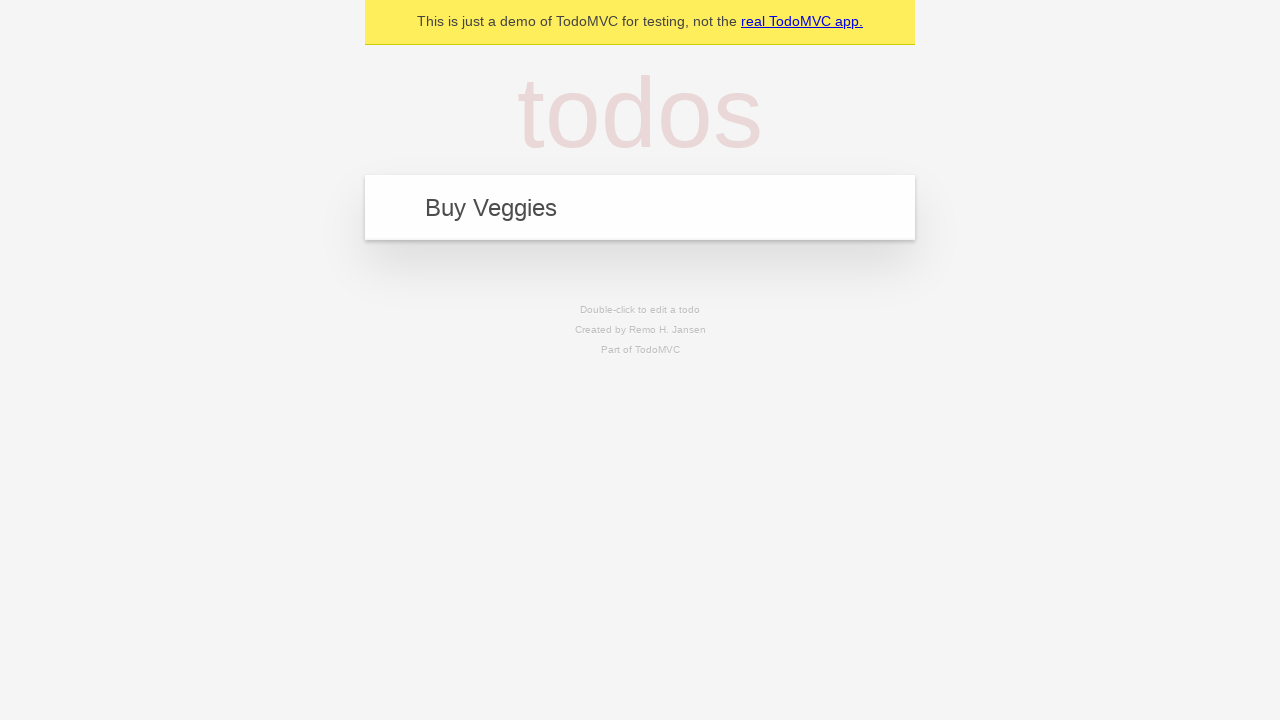

Pressed Enter to add the new todo item on .new-todo
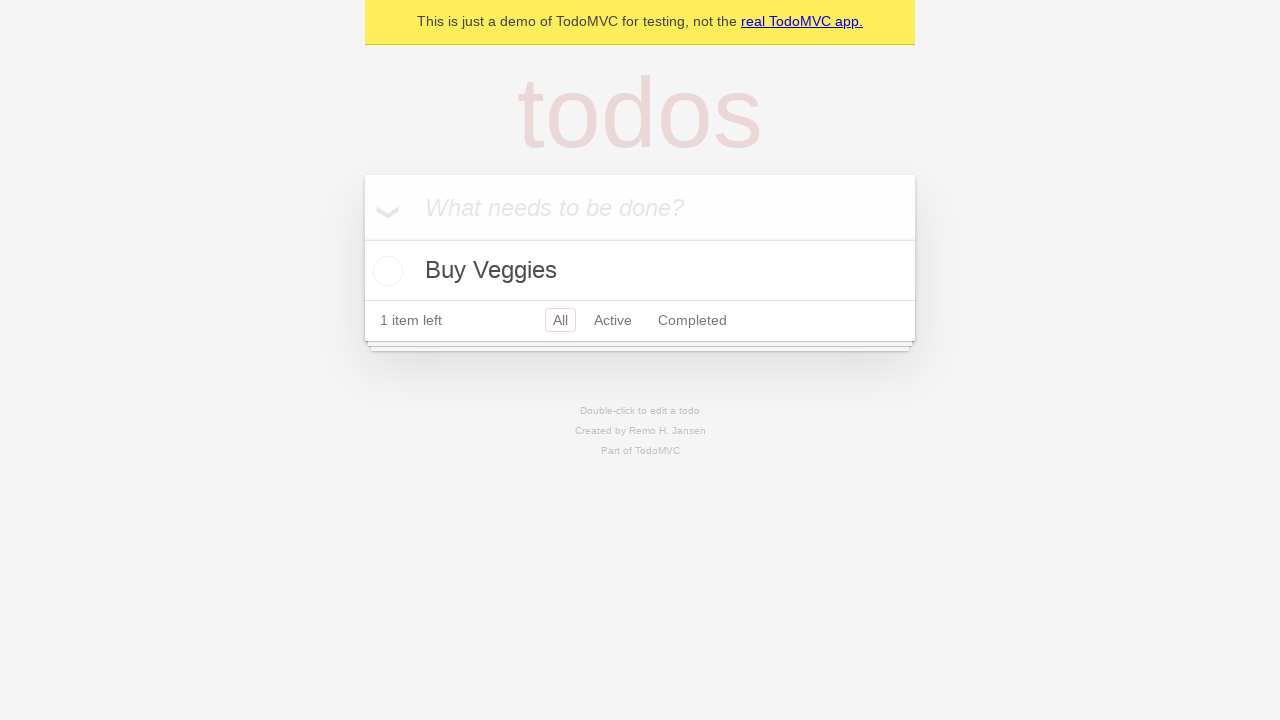

Verified 'Buy Veggies' todo item appears in the list
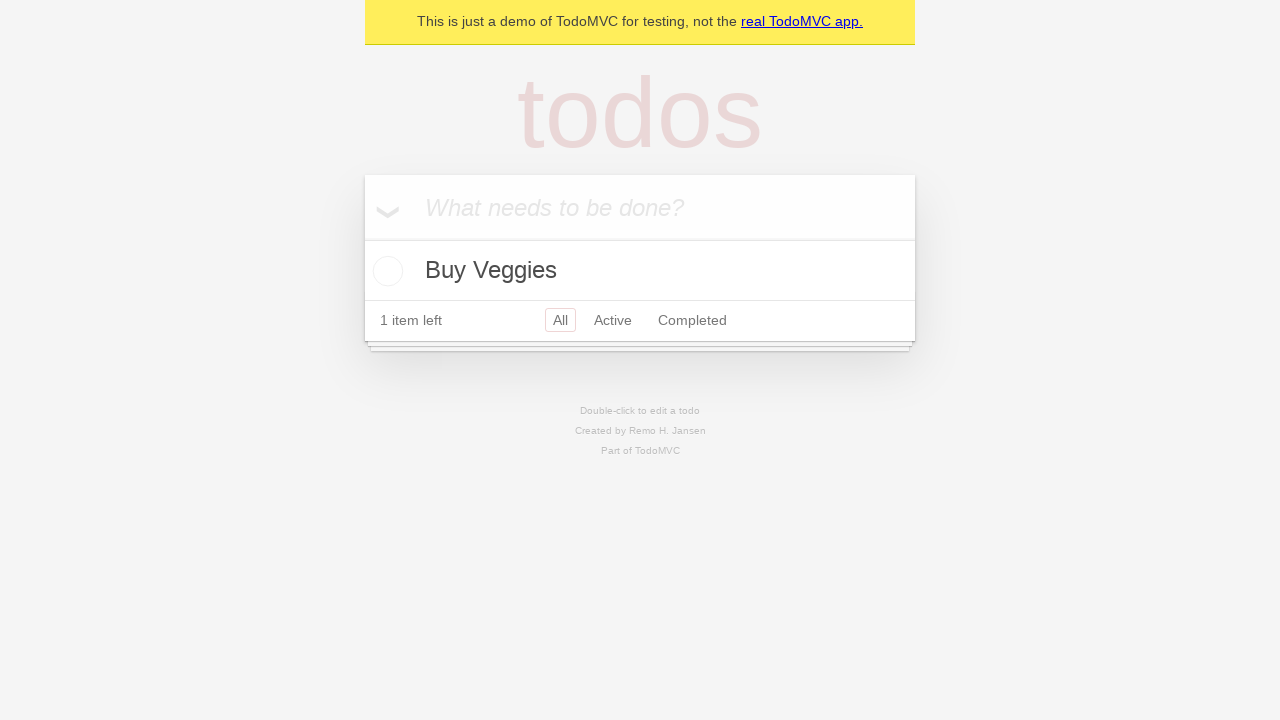

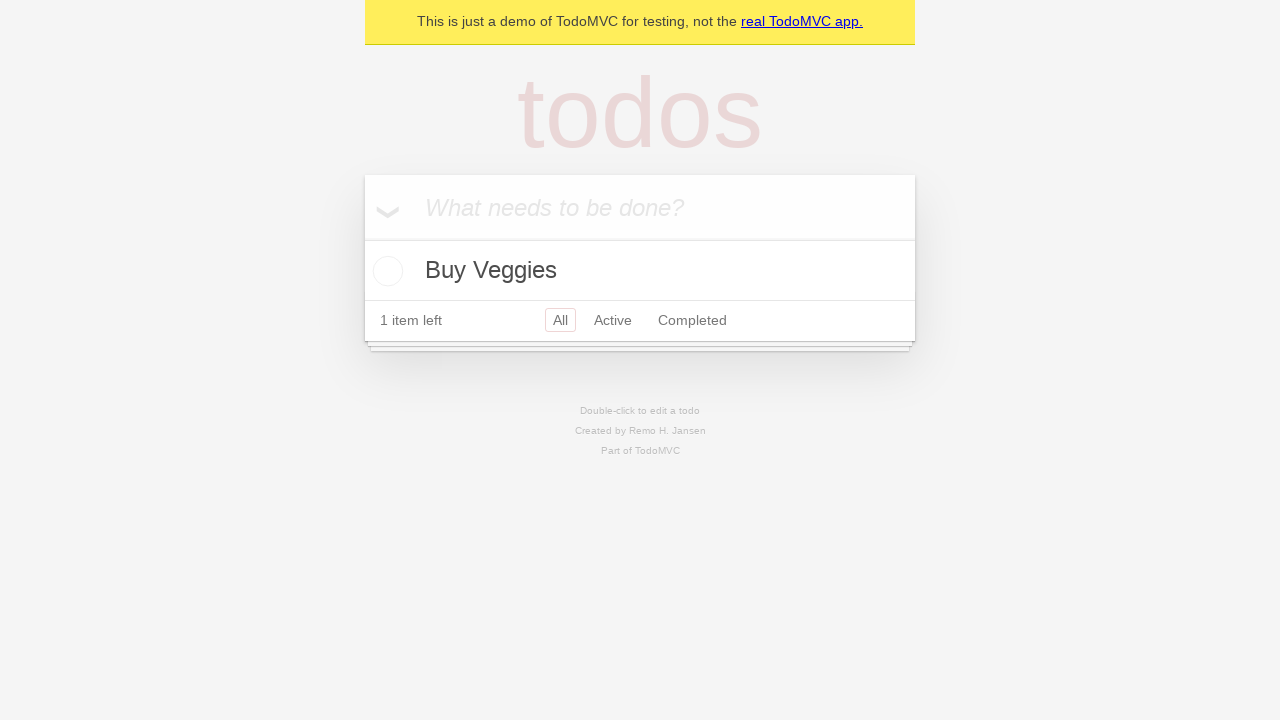